Tests page scrolling functionality by performing multiple scroll actions down the page

Starting URL: https://www.toolsqa.com/selenium-webdriver/window-handle-in-selenium/

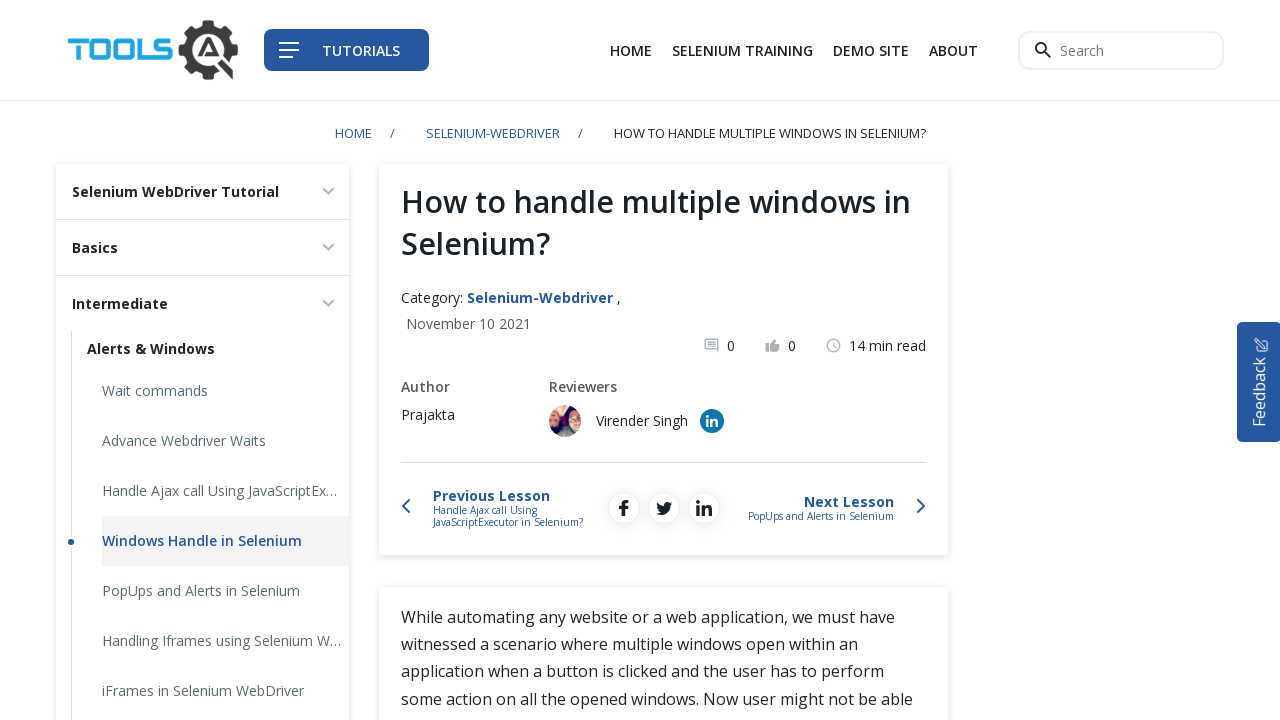

Scrolled page down to 100px
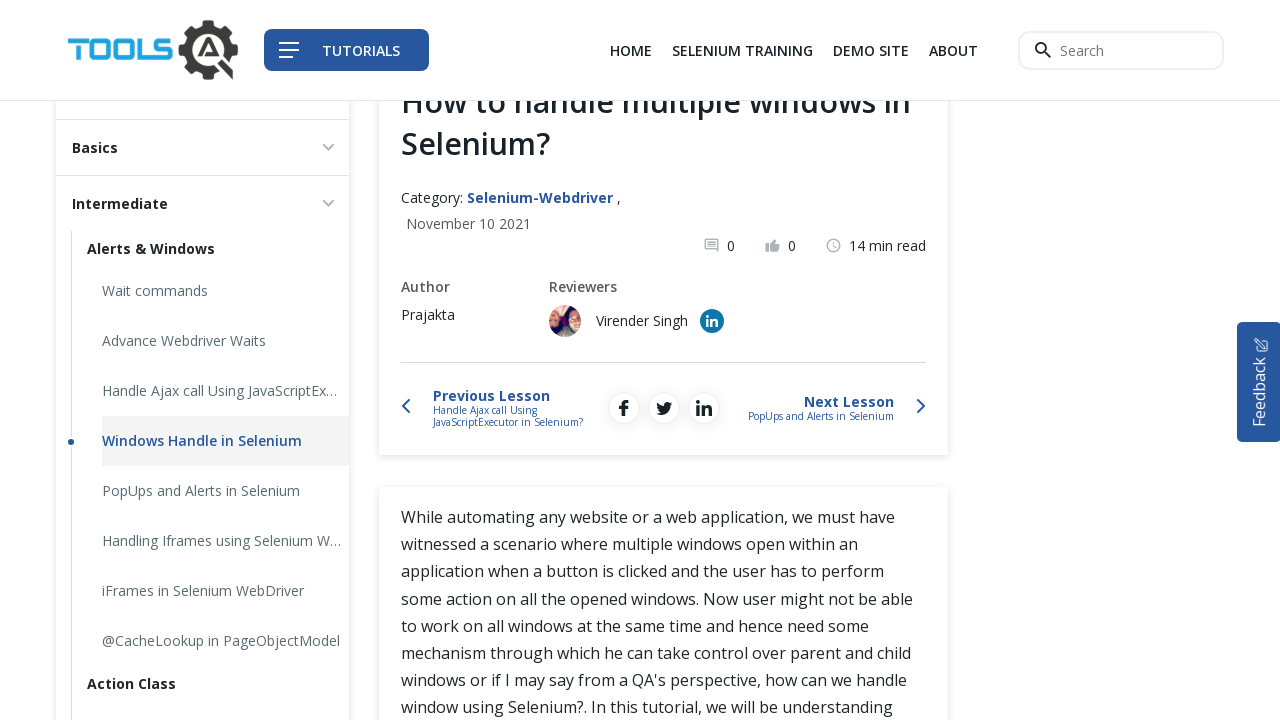

Scrolled page down to 200px
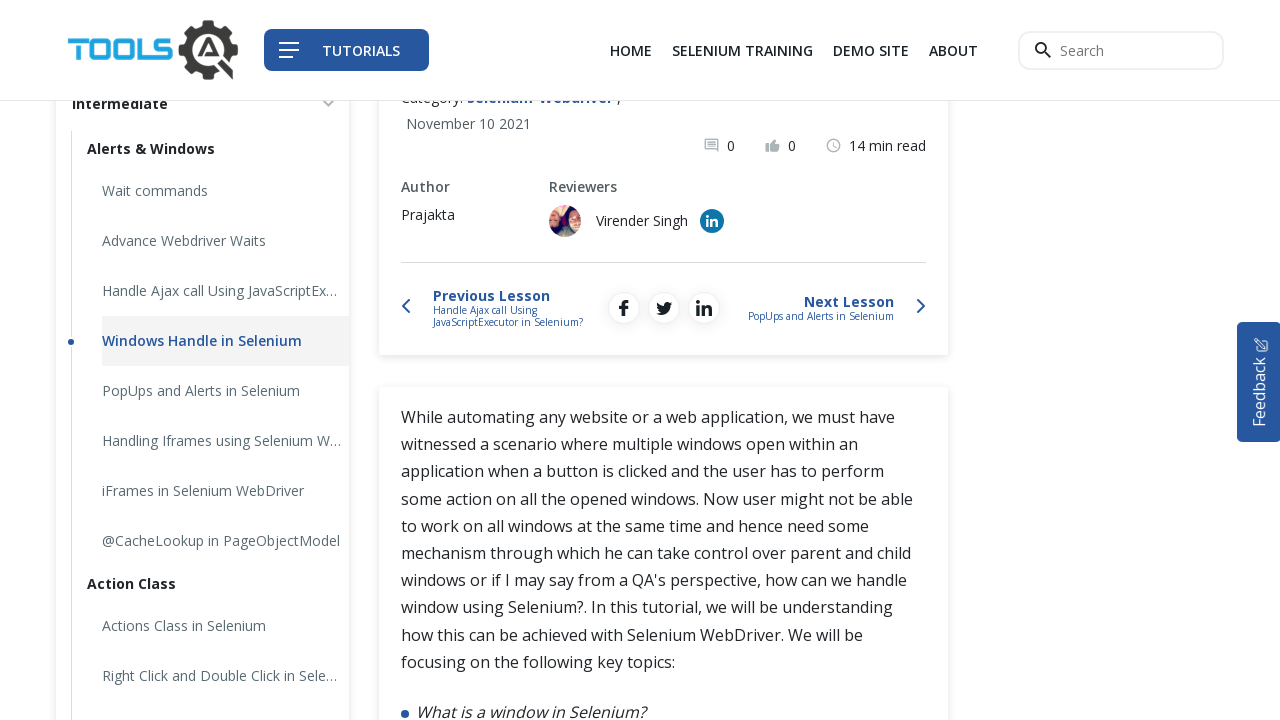

Scrolled page down to 300px
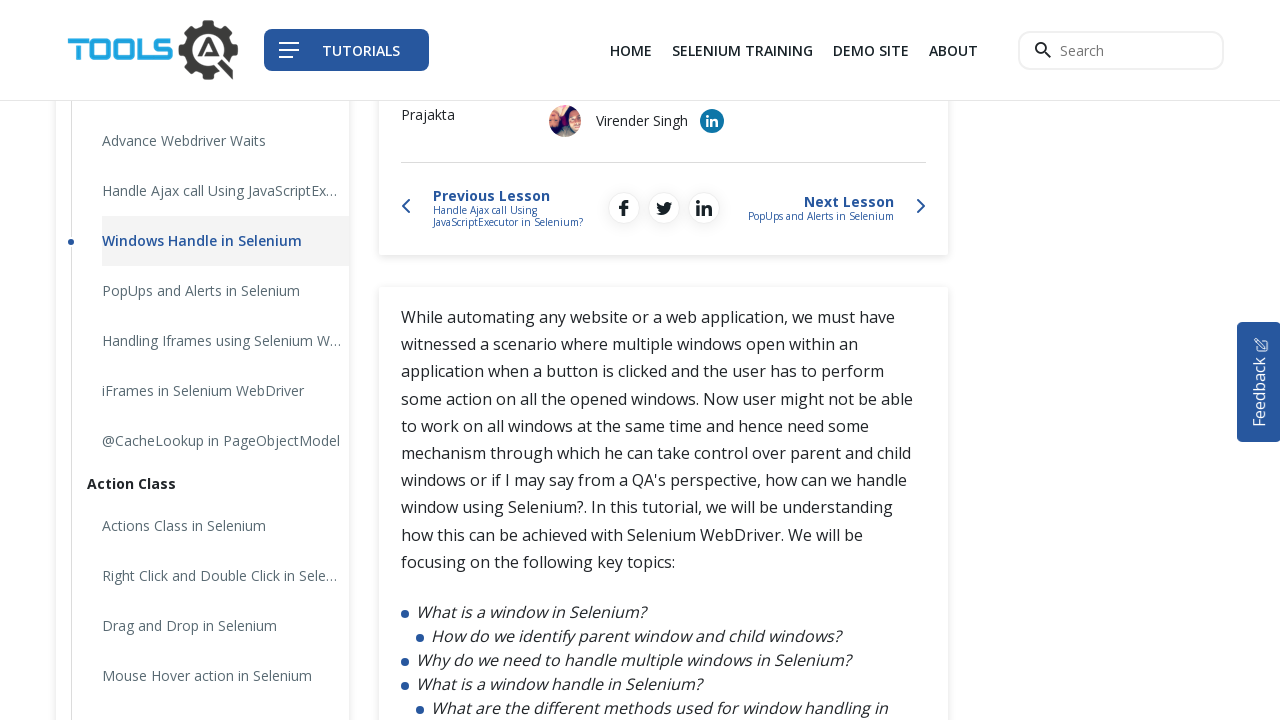

Scrolled page down to 400px
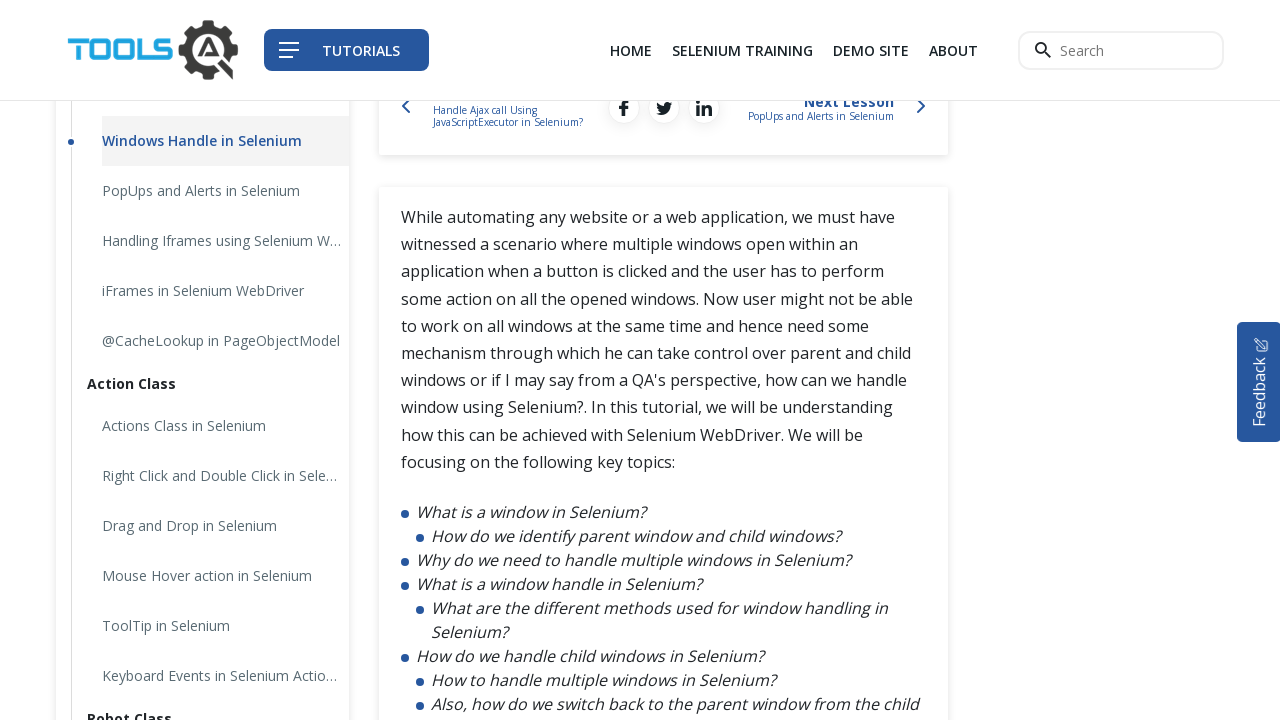

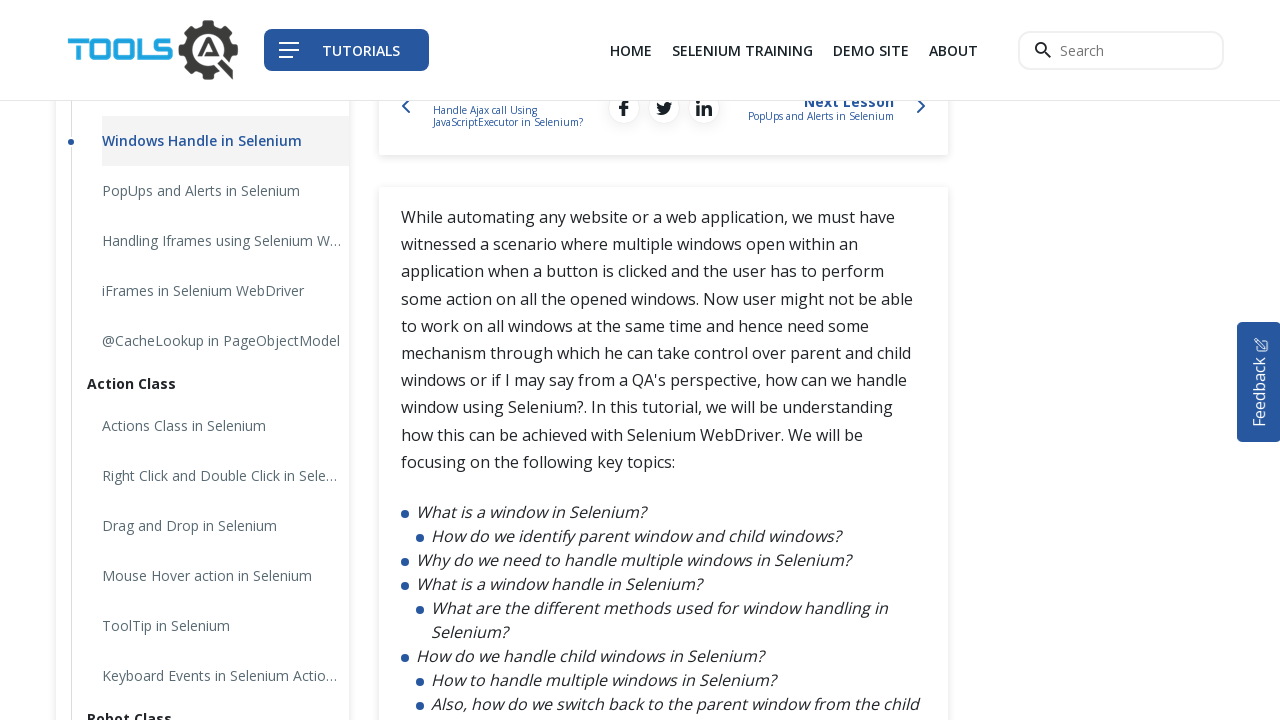